Tests navigation menu links by clicking OUR PRODUCTS, SPECIAL OFFER, POPULAR ITEMS, and CONTACT US links

Starting URL: https://www.advantageonlineshopping.com/#/

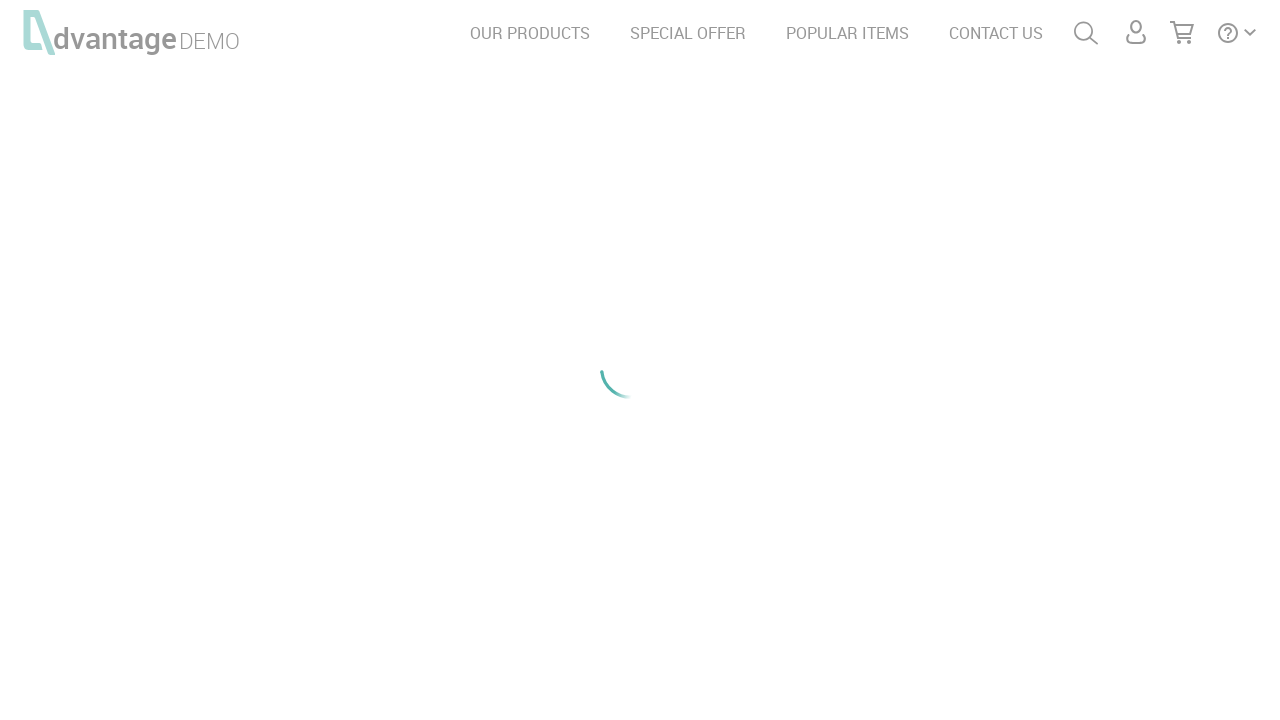

Clicked OUR PRODUCTS navigation link at (530, 33) on xpath=//a[contains(., 'OUR PRODUCTS')]
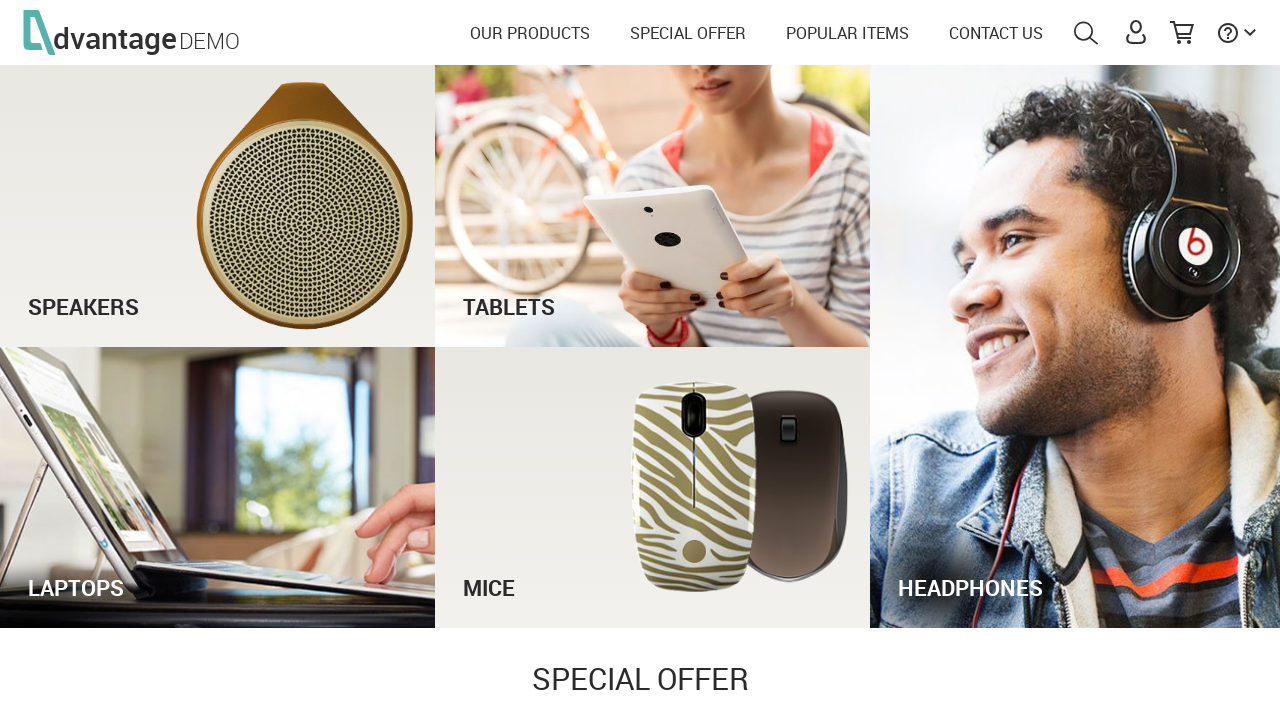

Clicked SPECIAL OFFER navigation link at (688, 33) on xpath=//a[contains(., 'SPECIAL OFFER')]
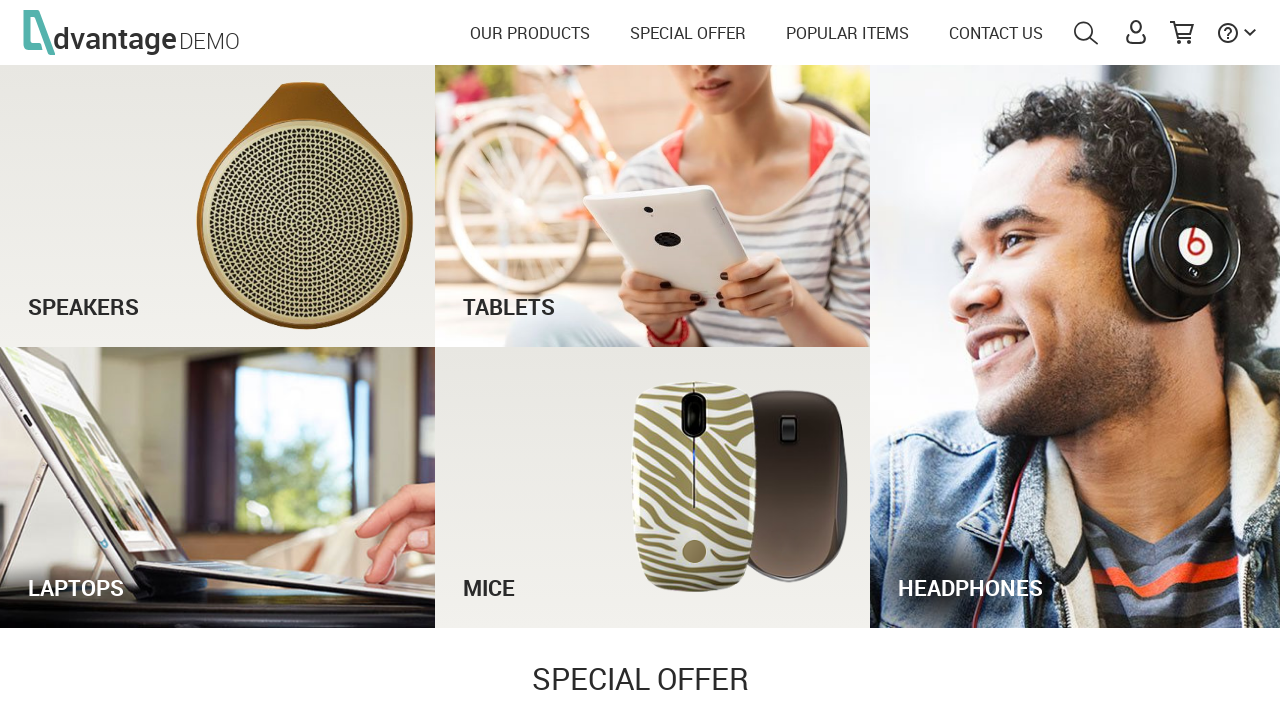

Clicked POPULAR ITEMS navigation link at (848, 33) on xpath=//a[contains(., 'POPULAR ITEMS')]
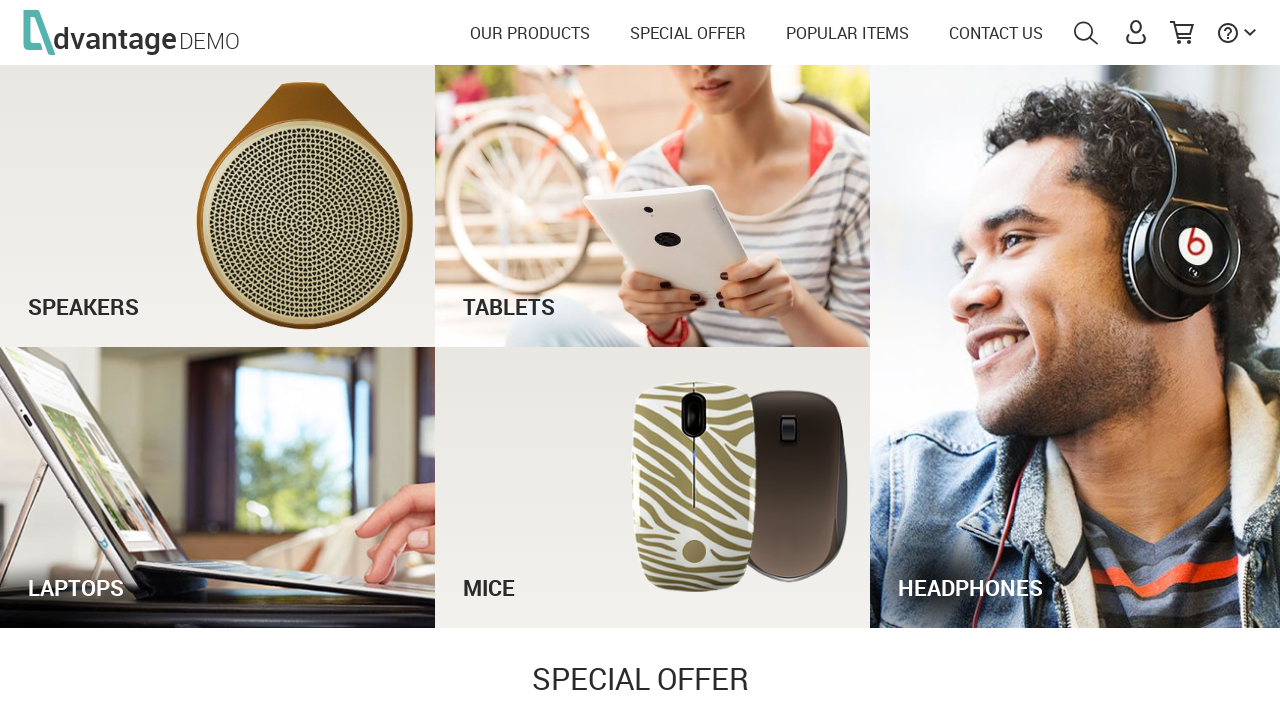

Clicked CONTACT US navigation link at (996, 33) on xpath=//a[contains(., 'CONTACT US')]
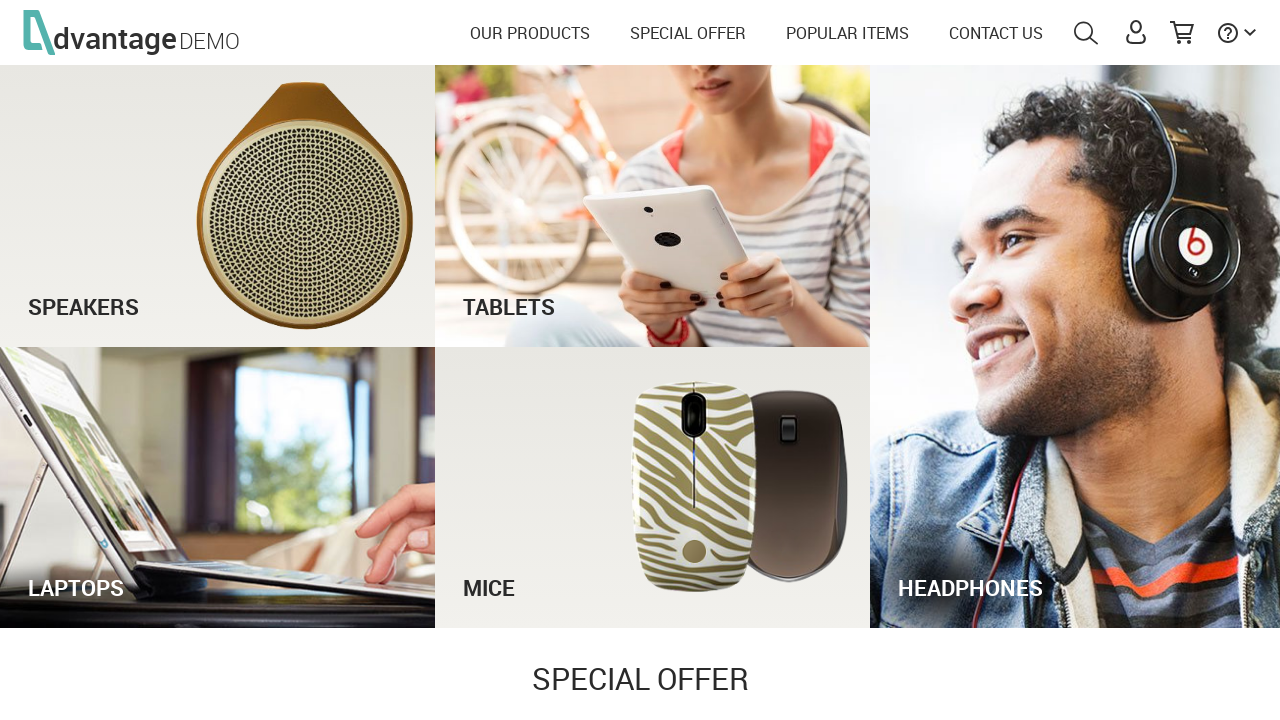

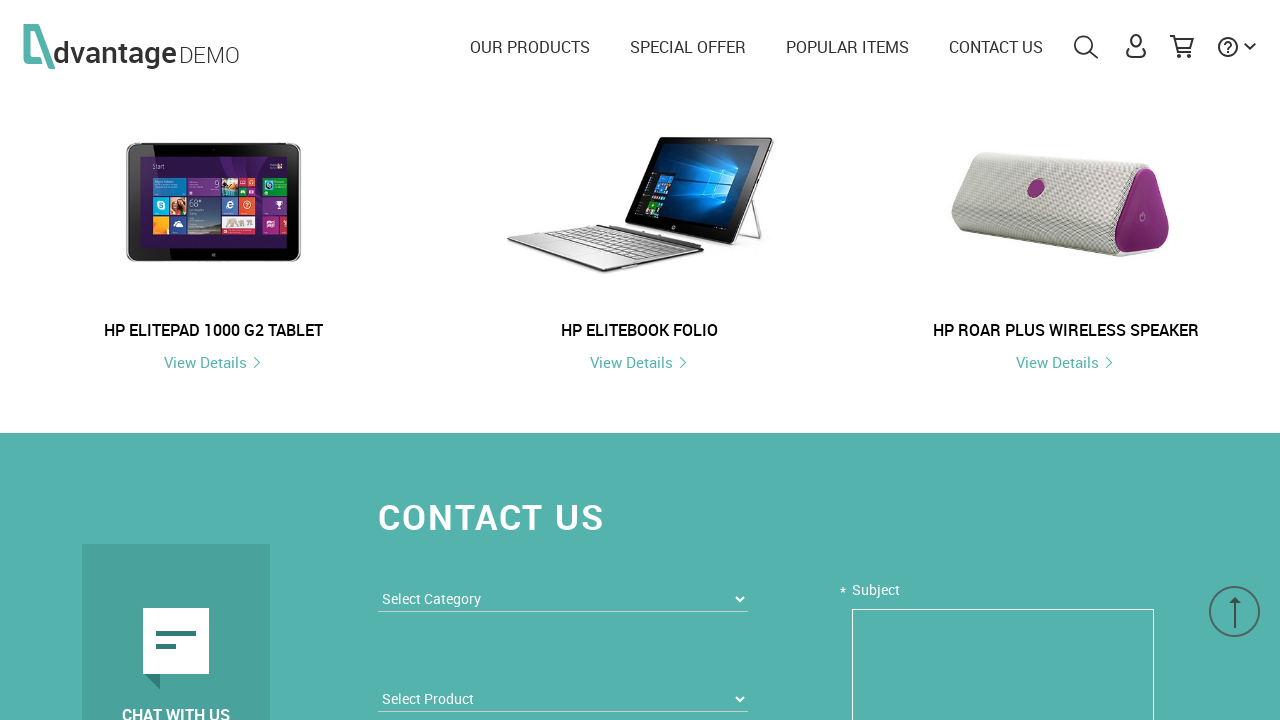